Tests checkbox functionality by checking element states (displayed, enabled, selected) and toggling a checkbox

Starting URL: http://samples.gwtproject.org/samples/Showcase/Showcase.html#!CwCheckBox

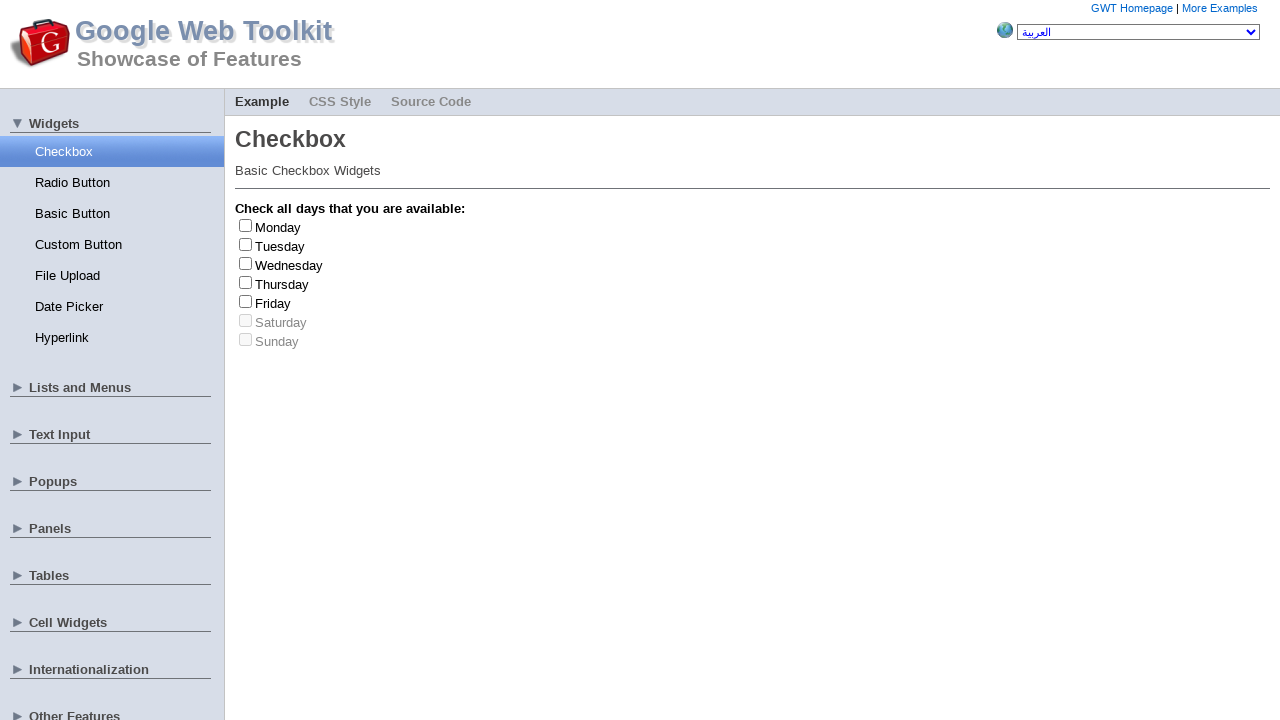

Located Tuesday checkbox element
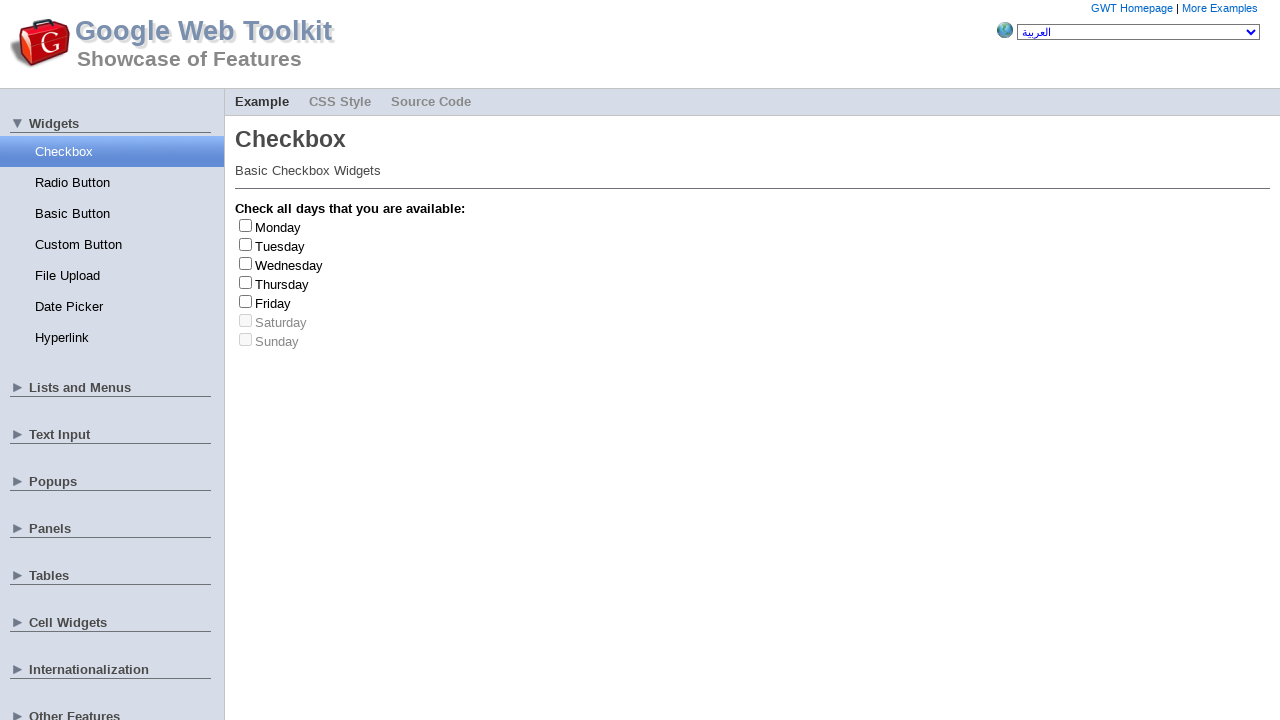

Checked Tuesday checkbox is_visible() state
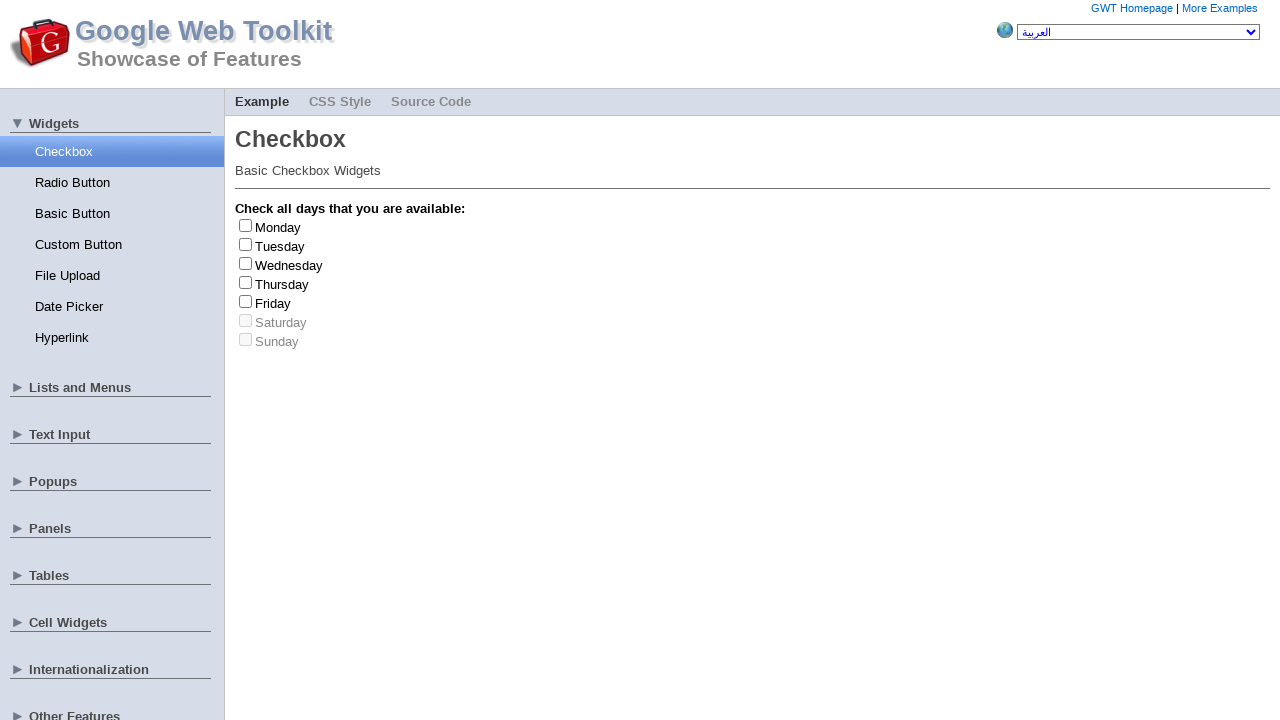

Checked Tuesday checkbox is_enabled() state
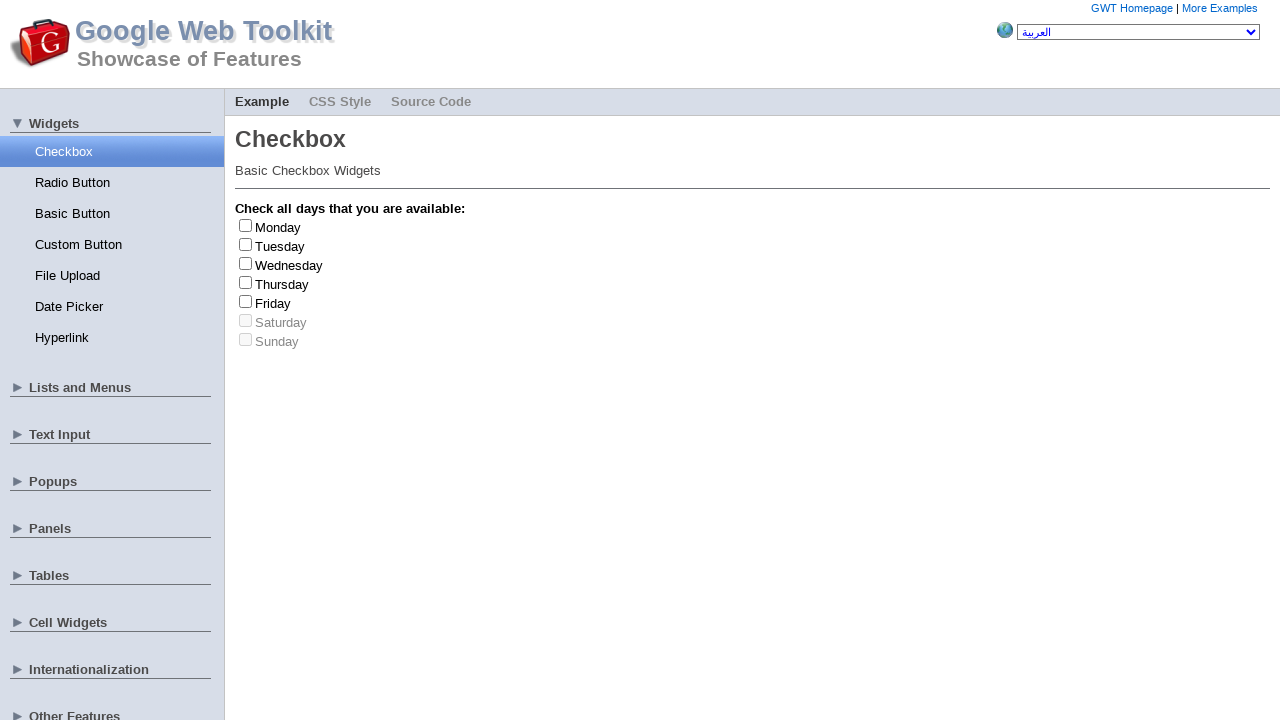

Checked Tuesday checkbox is_checked() state before click
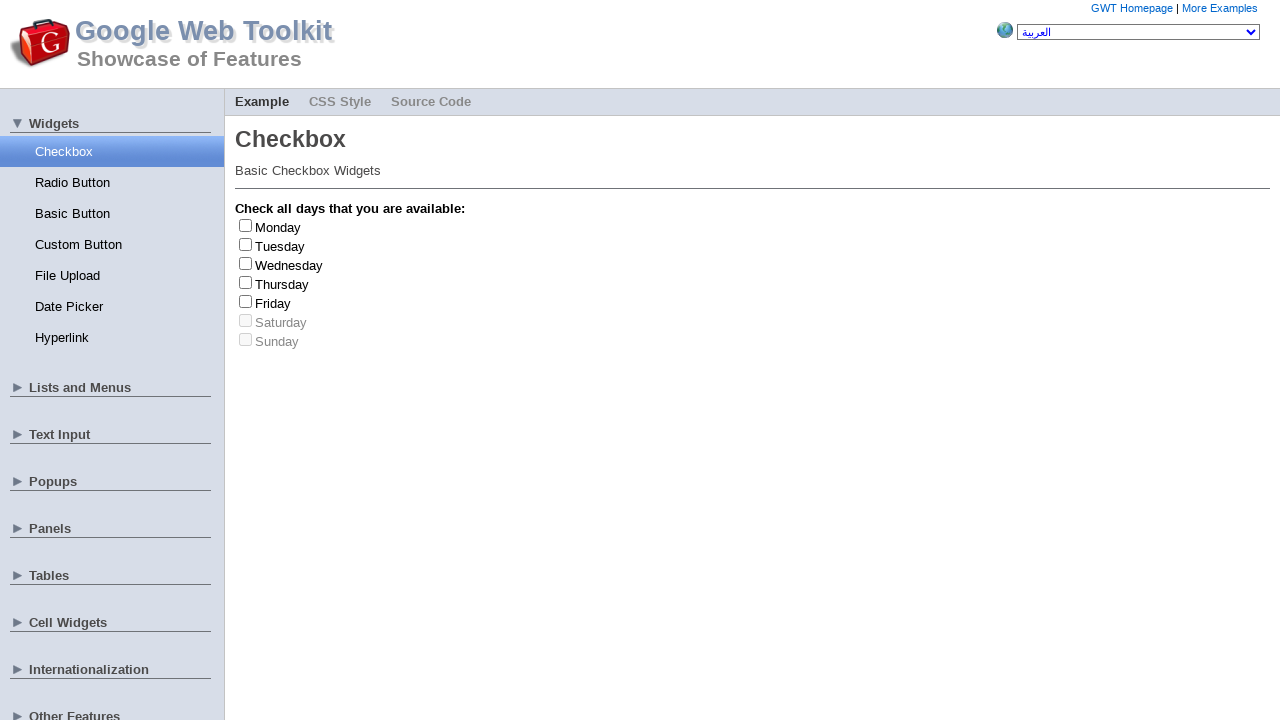

Clicked Tuesday checkbox to toggle it at (246, 244) on #gwt-debug-cwCheckBox-Tuesday-input
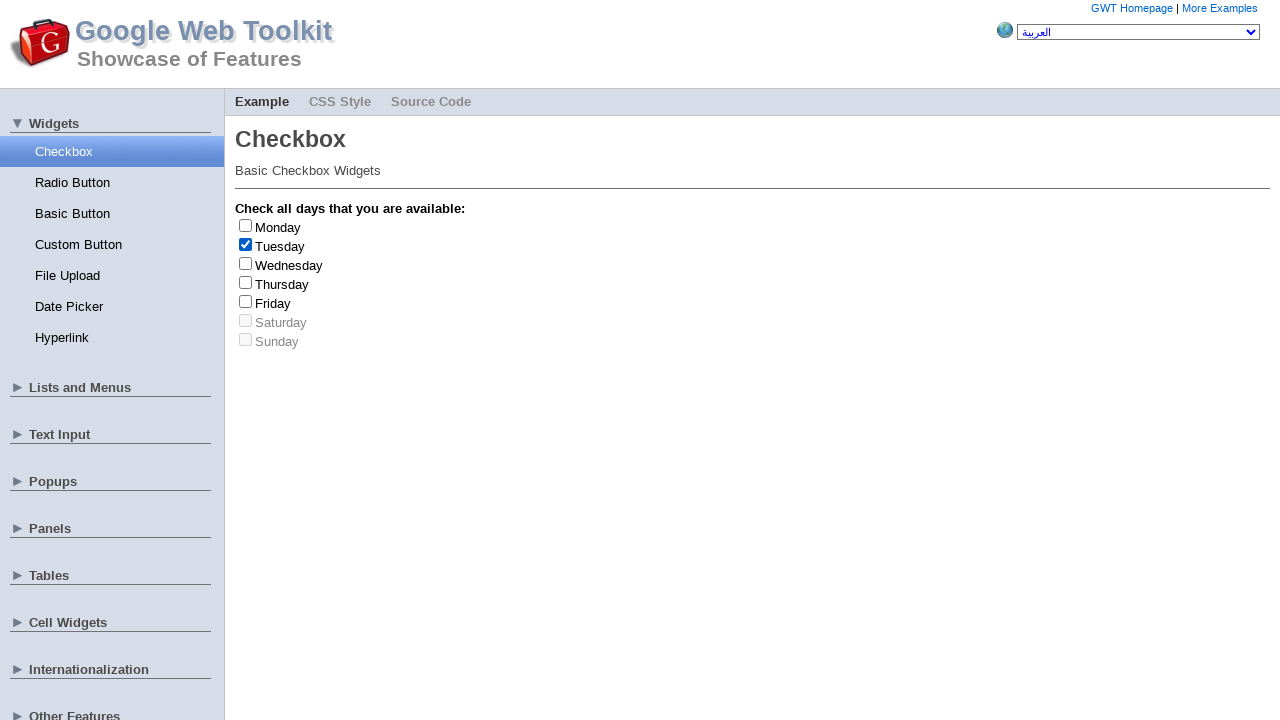

Checked Tuesday checkbox is_checked() state after click
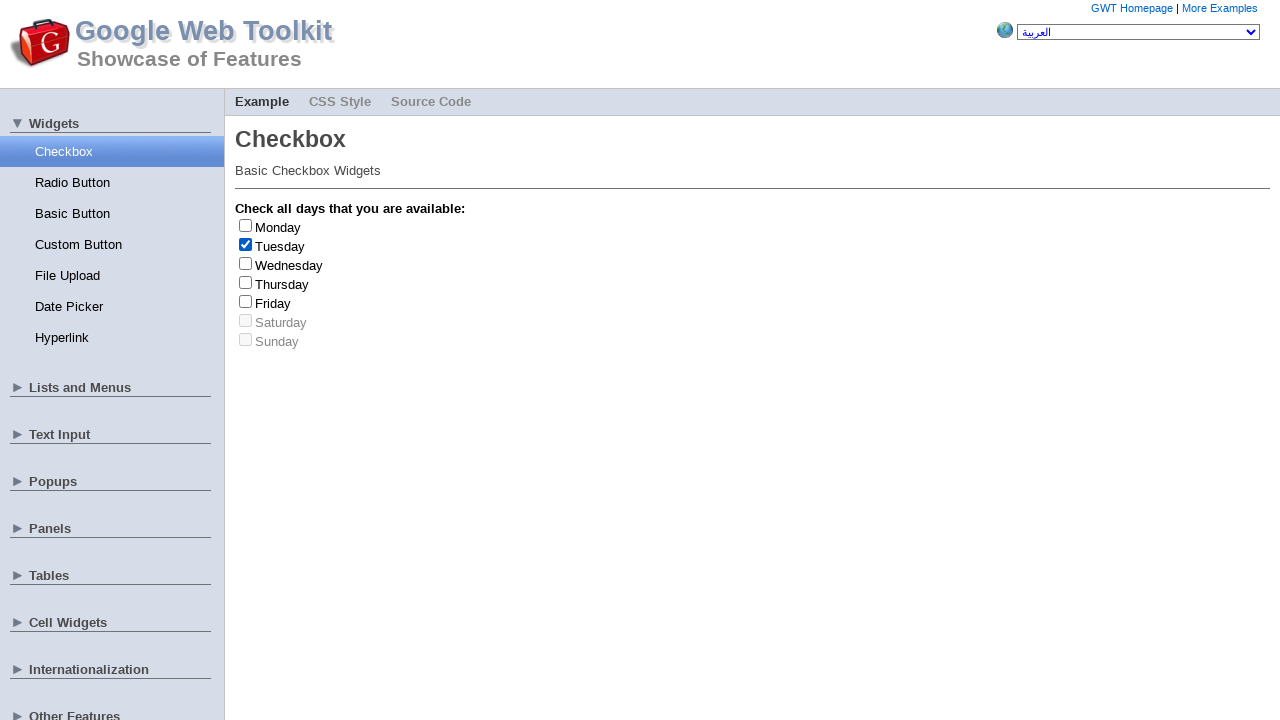

Located Saturday checkbox element
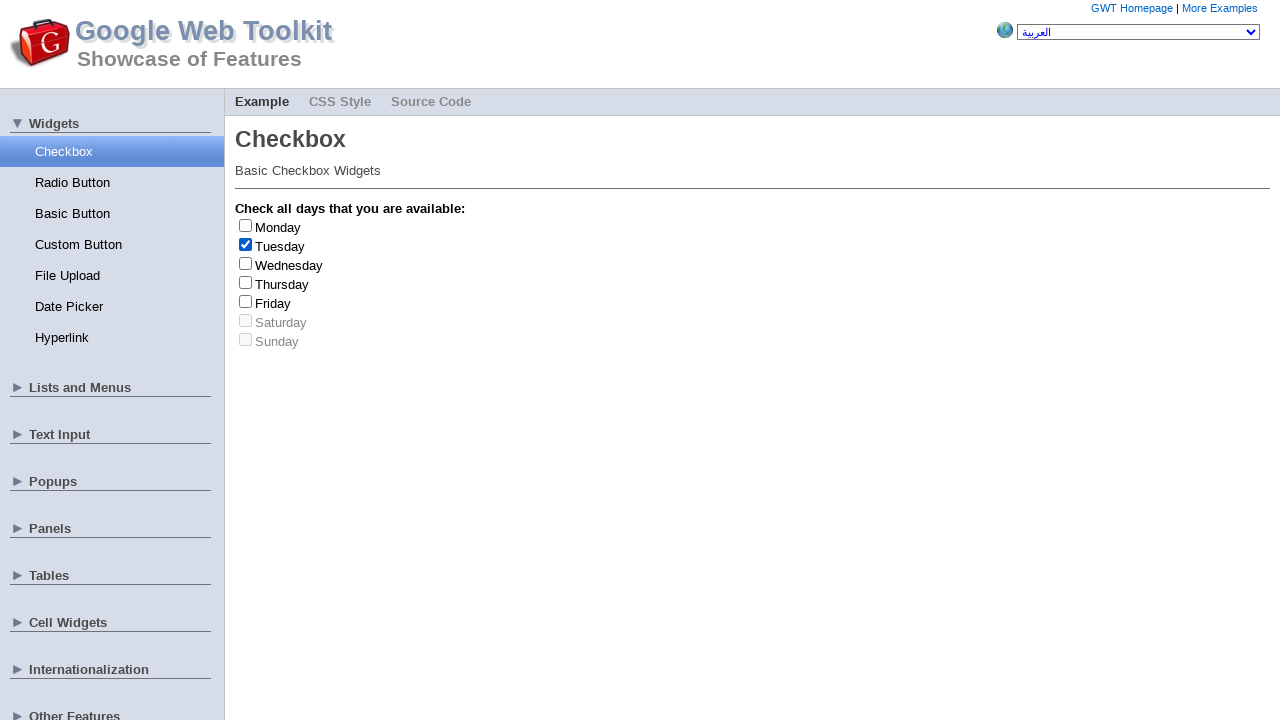

Checked Saturday checkbox is_visible() state
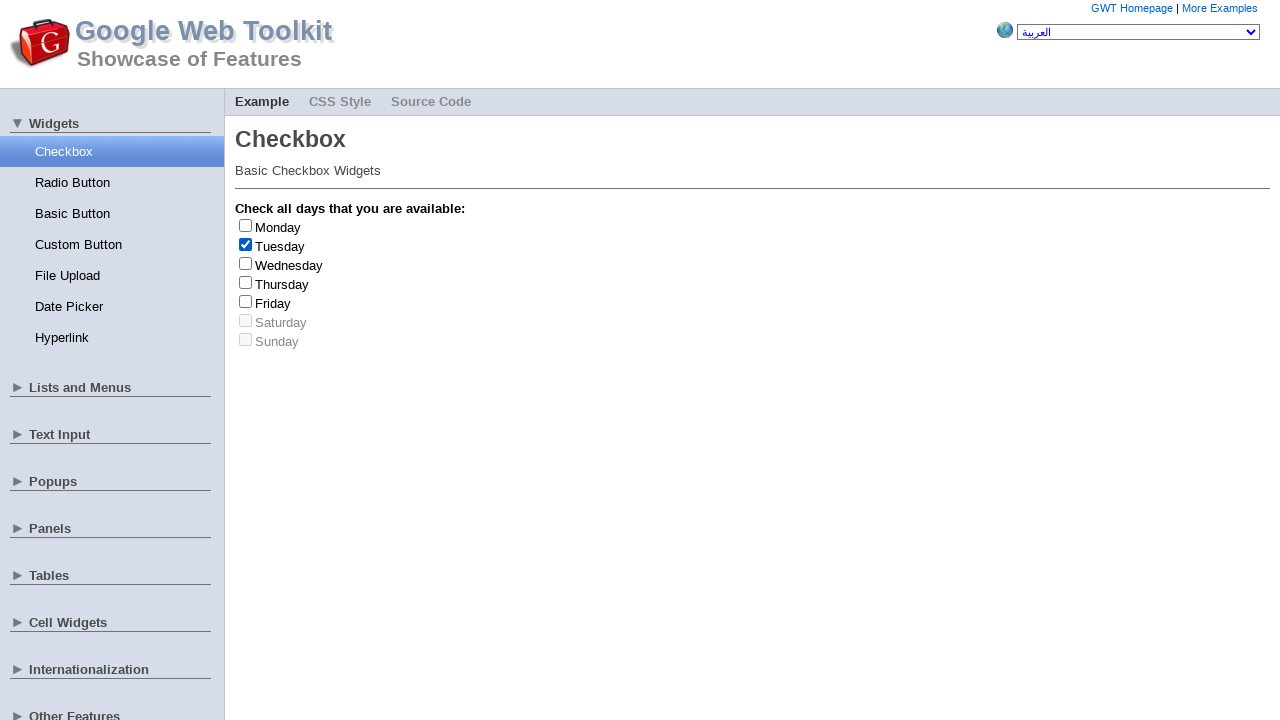

Checked Saturday checkbox is_enabled() state
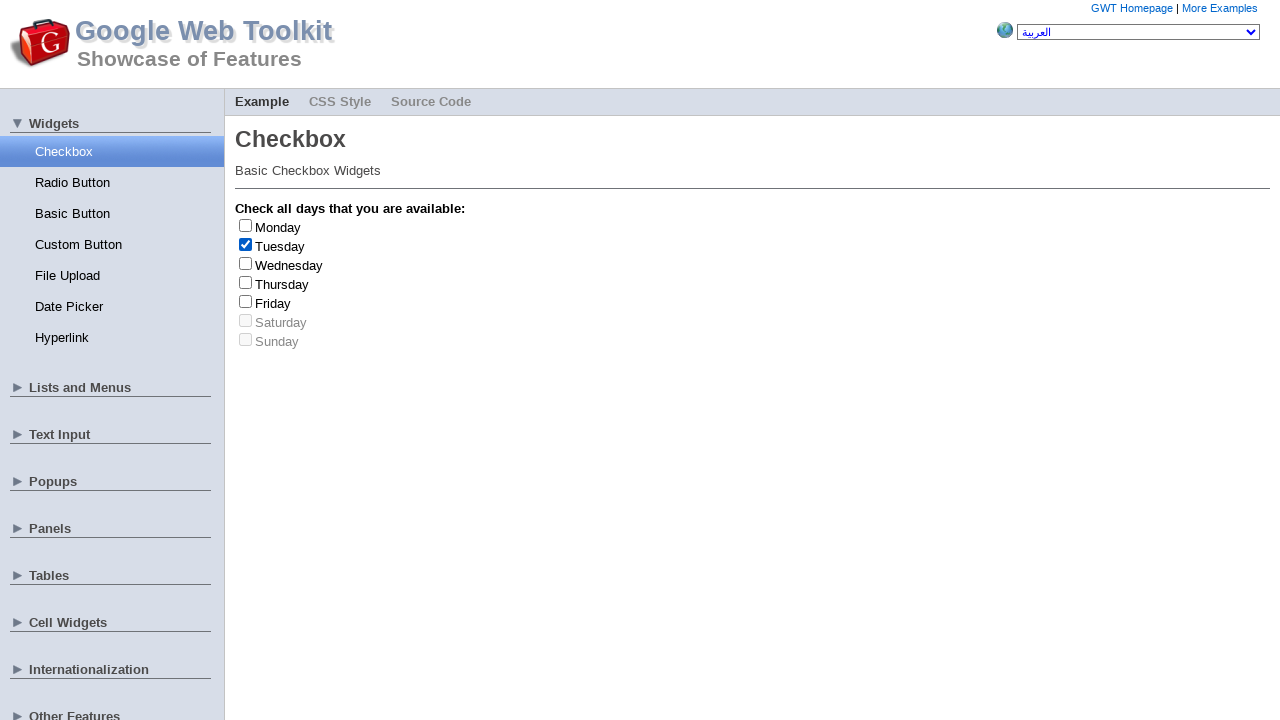

Checked Saturday checkbox is_checked() state
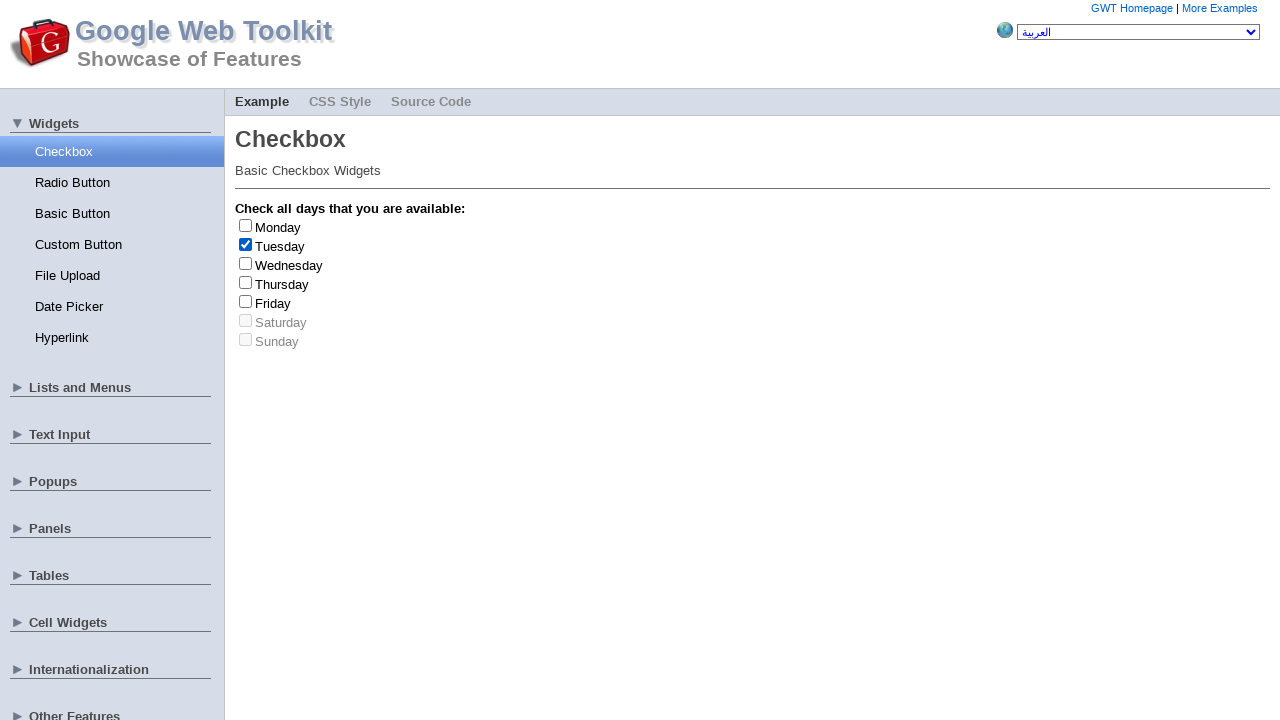

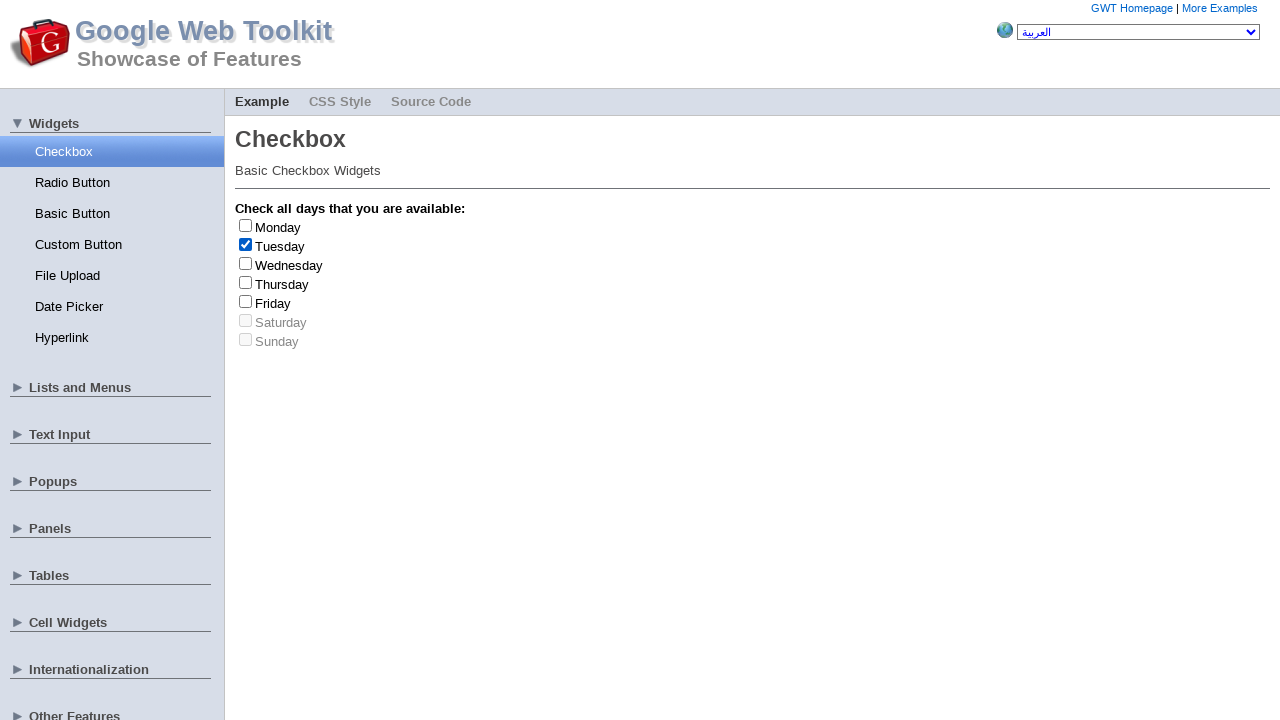